Tests checkbox interactions on a basic controls page by selecting every other checkbox from a group of checkboxes with class 'bcCheckBox'.

Starting URL: https://www.hyrtutorials.com/p/basic-controls.html

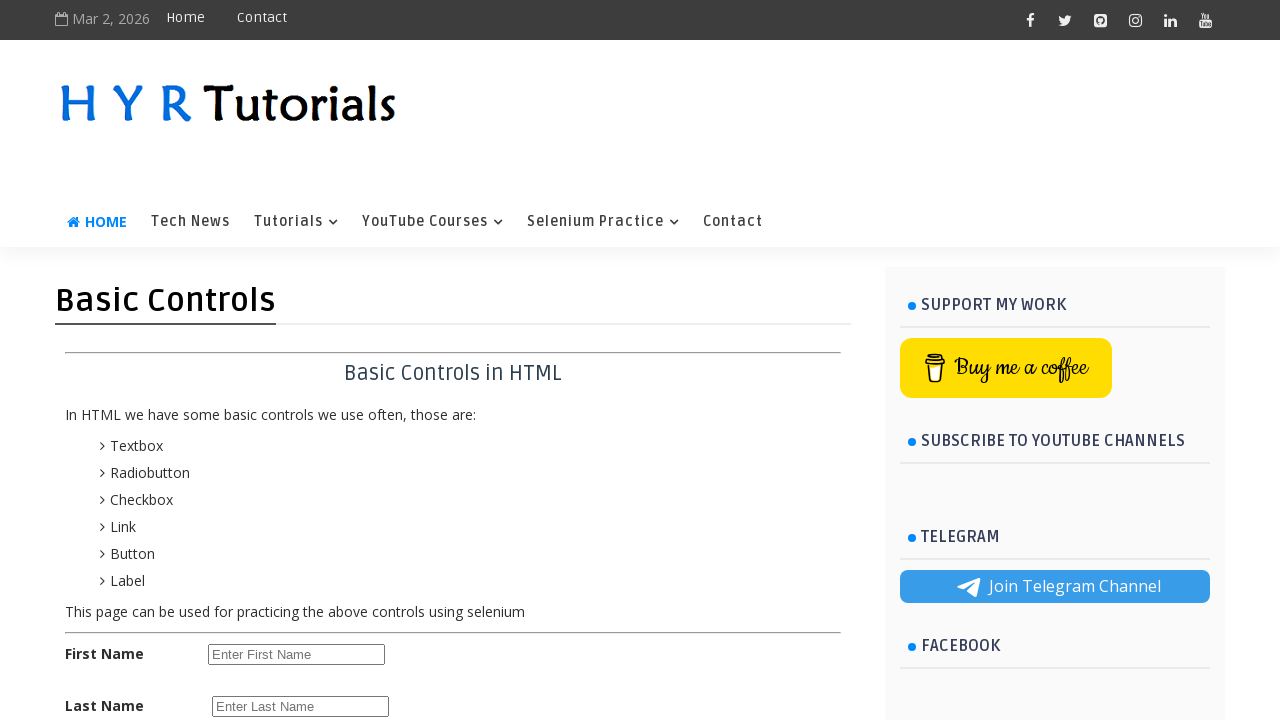

Set viewport size to 700x1500
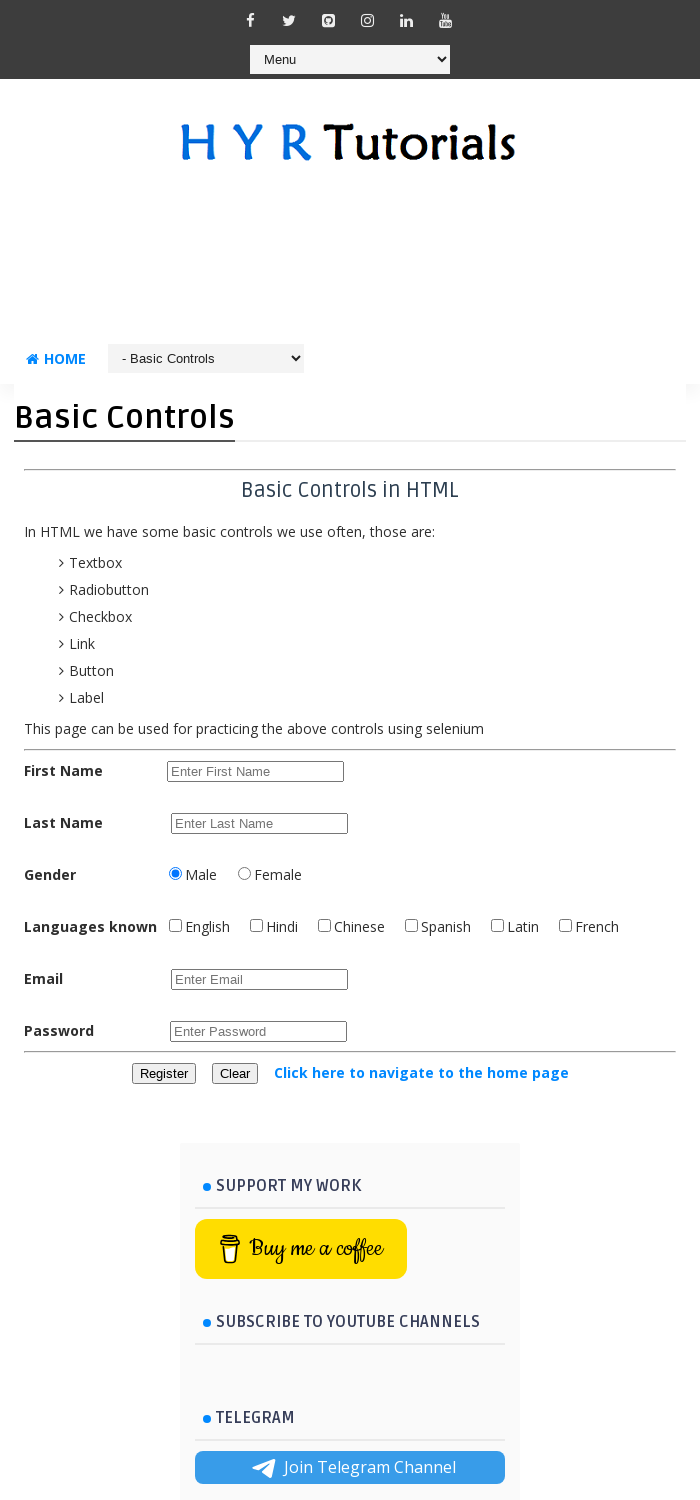

Located all checkboxes with class 'bcCheckBox'
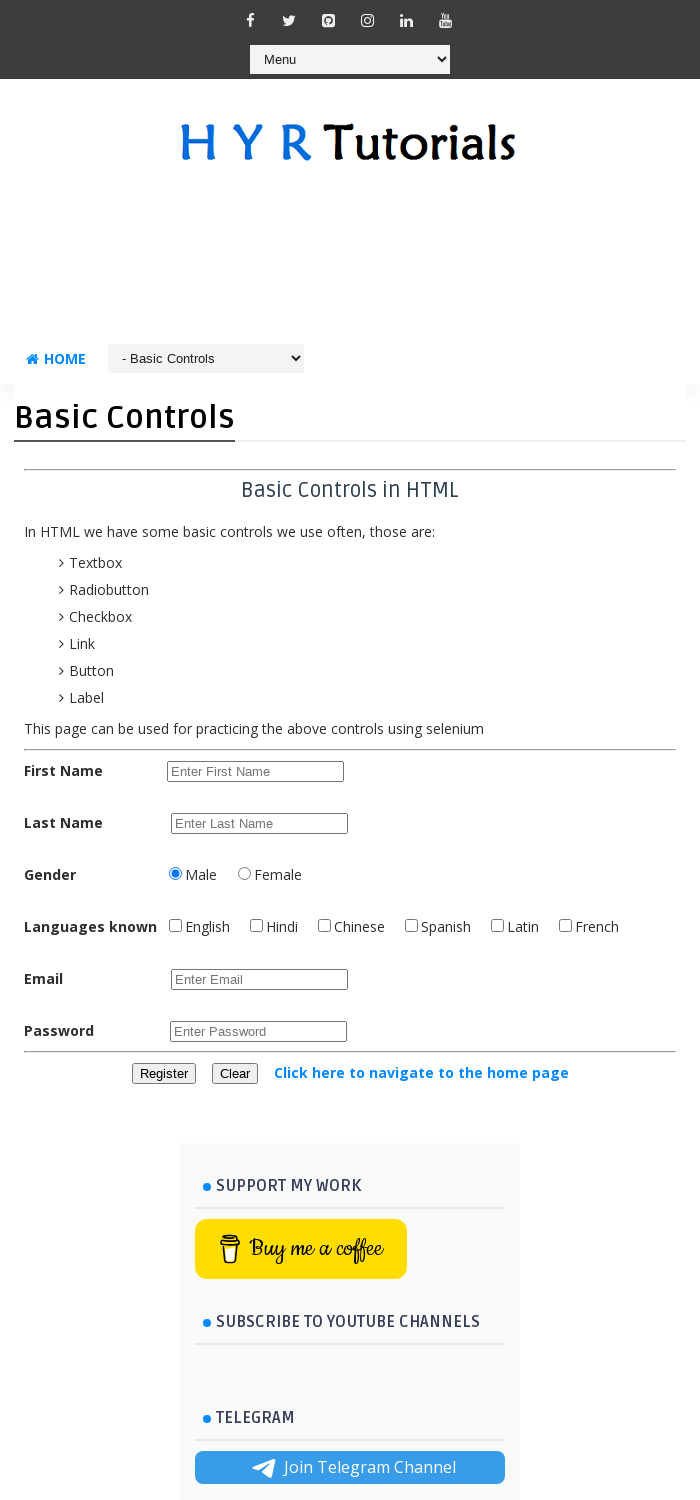

Found 6 checkboxes on the page
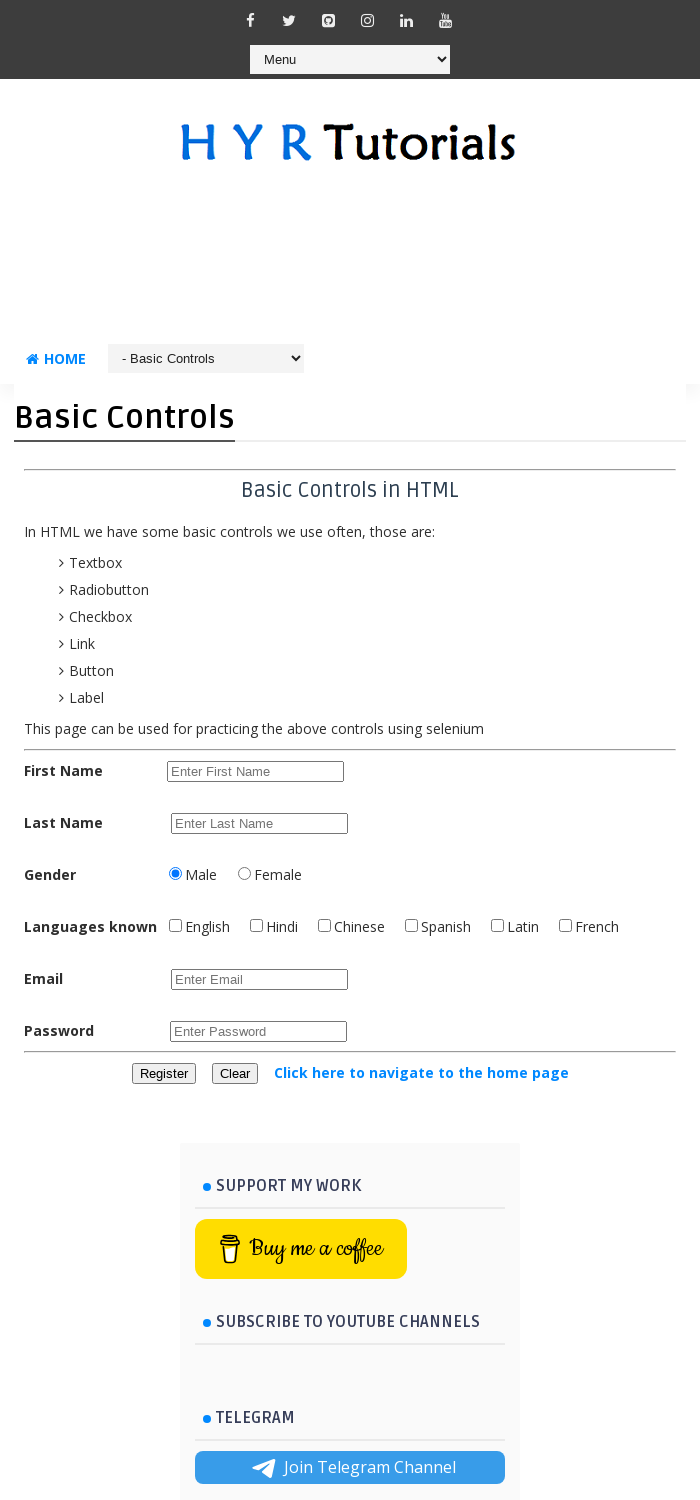

Clicked checkbox at index 0 (every other checkbox) at (176, 925) on input.bcCheckBox[type='checkbox'] >> nth=0
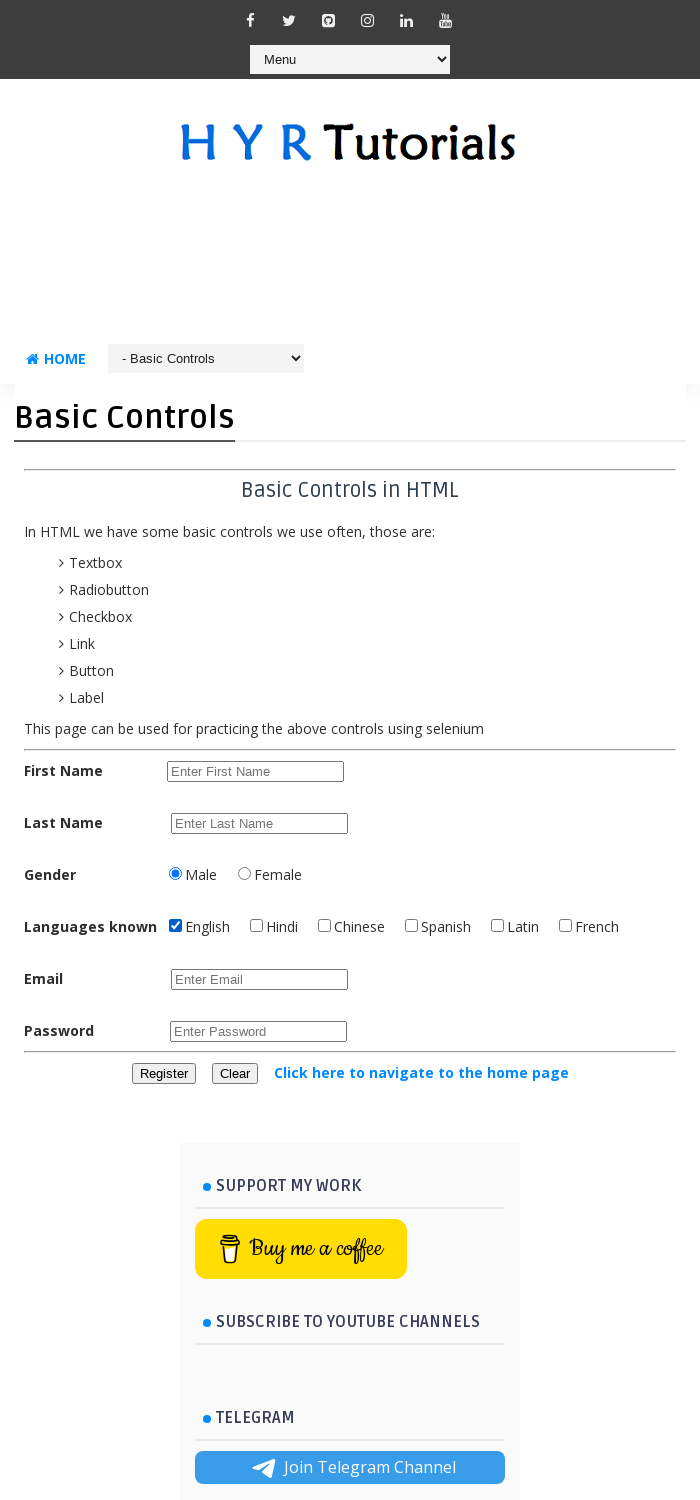

Clicked checkbox at index 2 (every other checkbox) at (324, 925) on input.bcCheckBox[type='checkbox'] >> nth=2
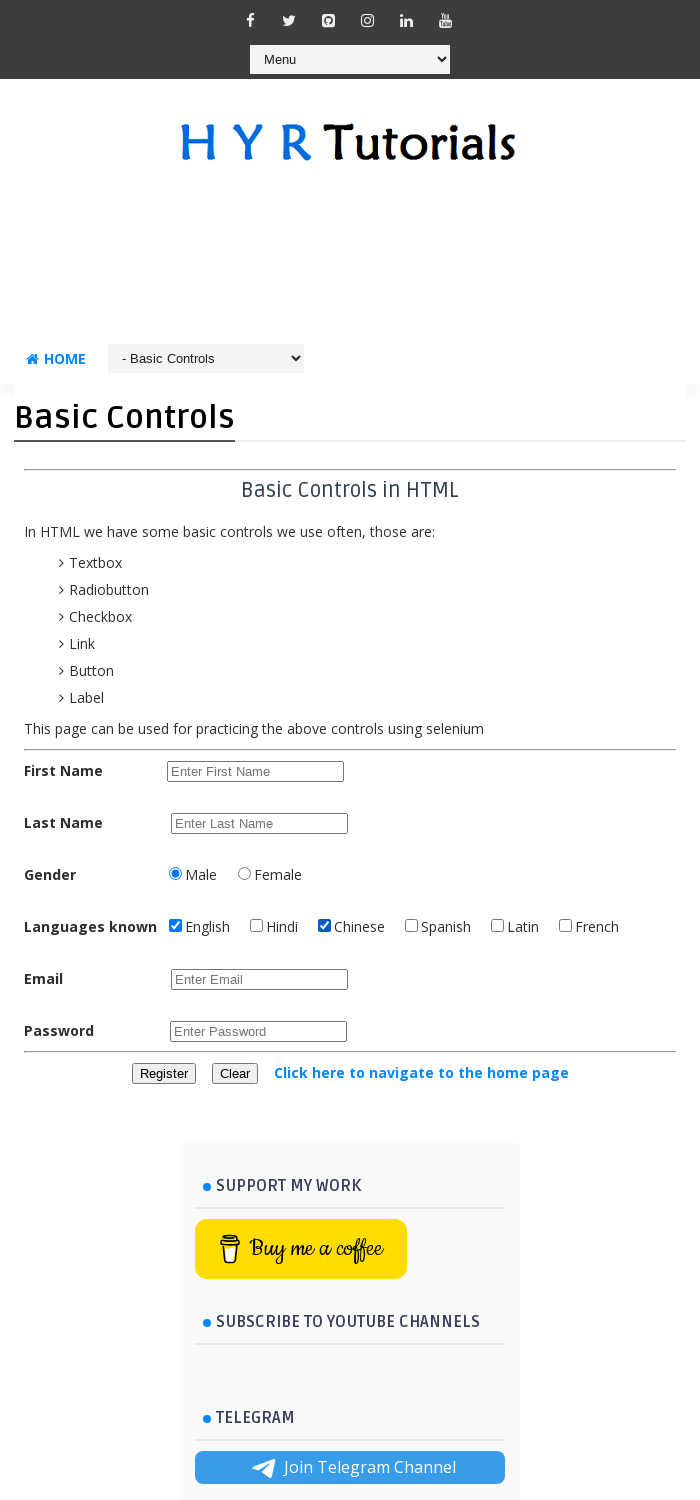

Clicked checkbox at index 4 (every other checkbox) at (498, 925) on input.bcCheckBox[type='checkbox'] >> nth=4
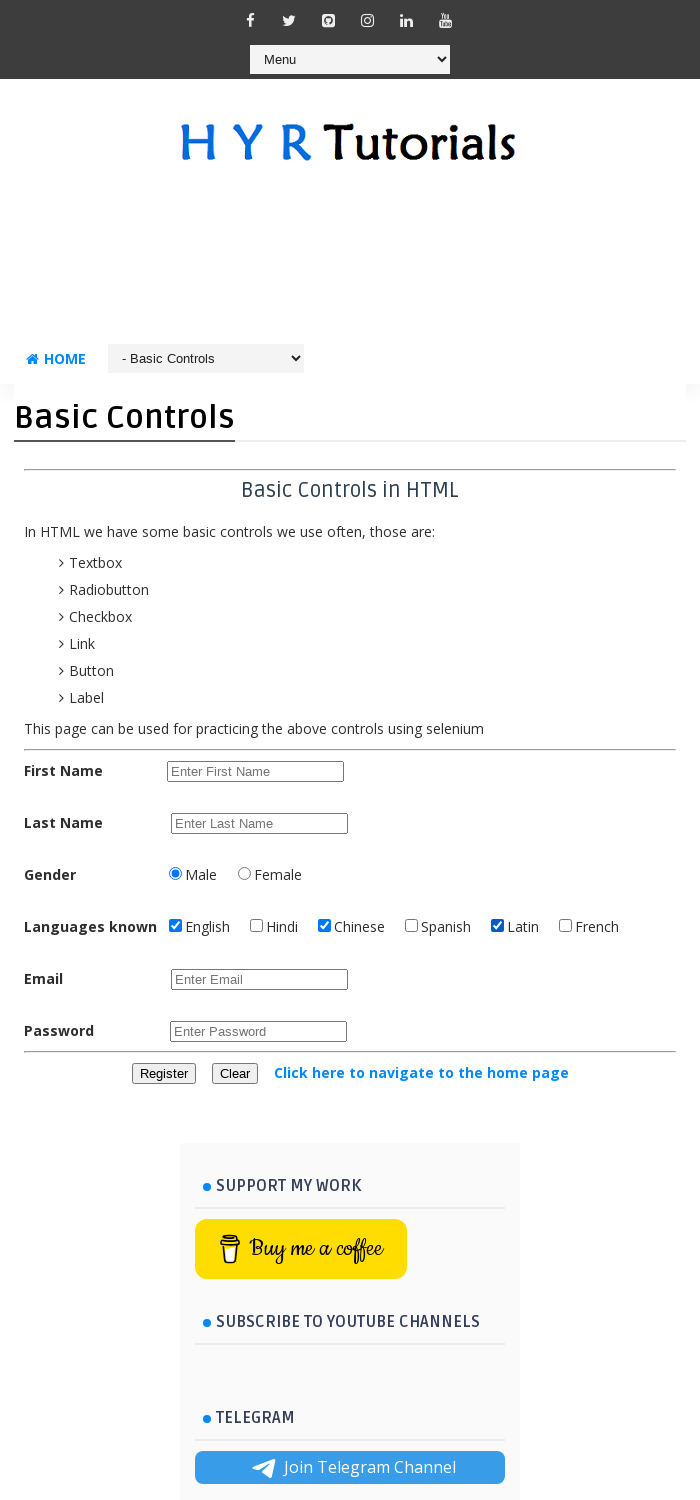

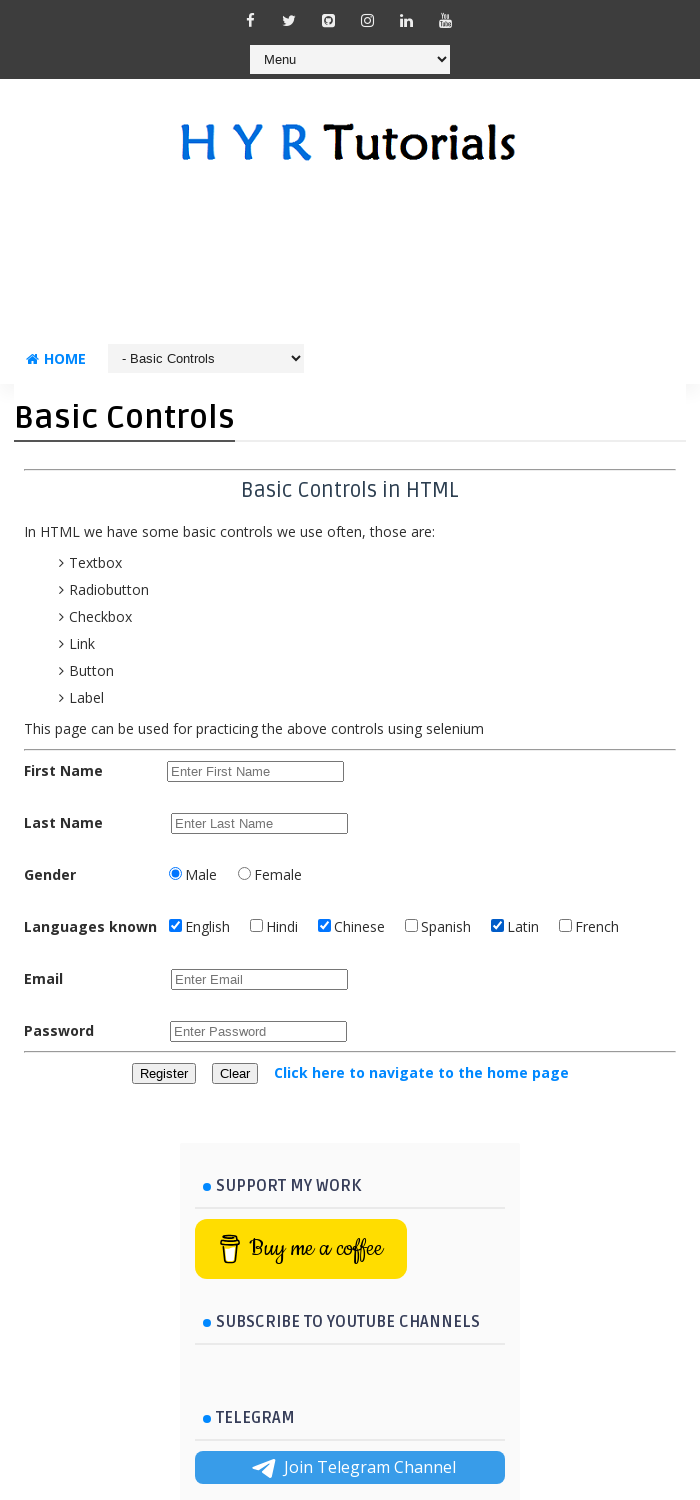